Tests jQuery UI drag and drop functionality by dragging an element and dropping it onto a target element within an iframe

Starting URL: https://jqueryui.com/droppable/

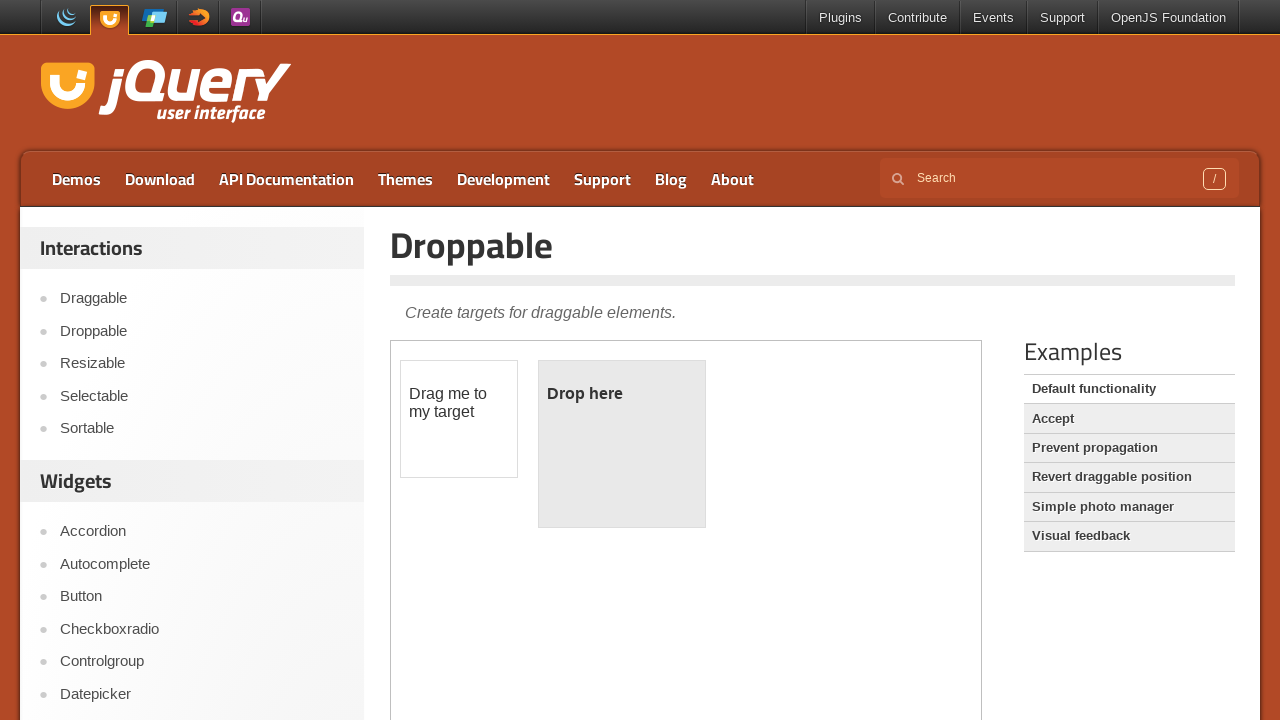

Located the demo iframe containing drag and drop elements
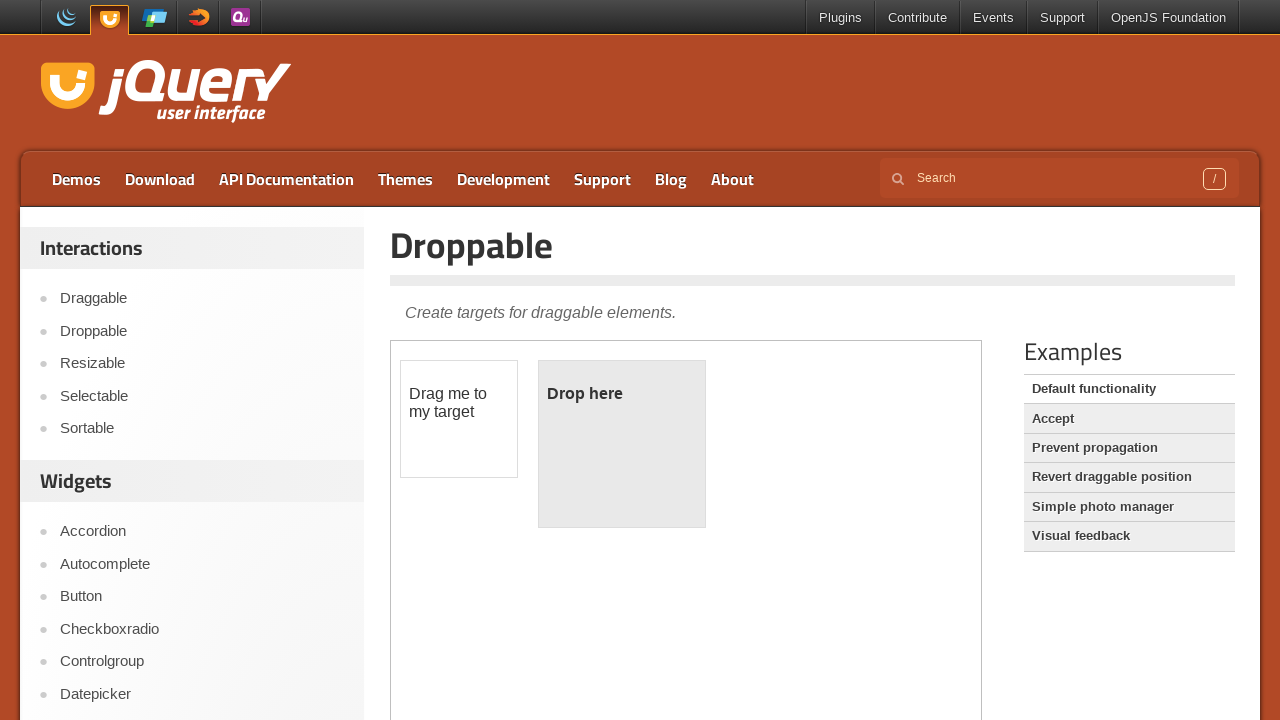

Located the draggable element within the iframe
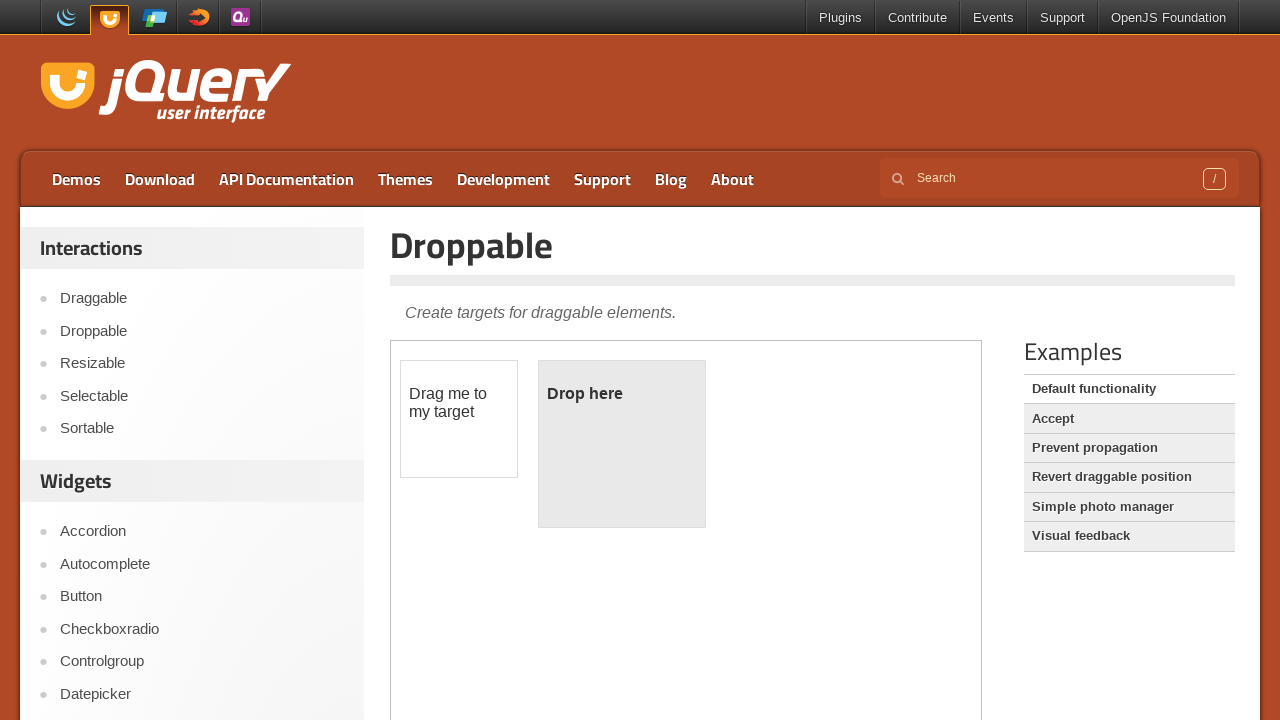

Located the droppable target element within the iframe
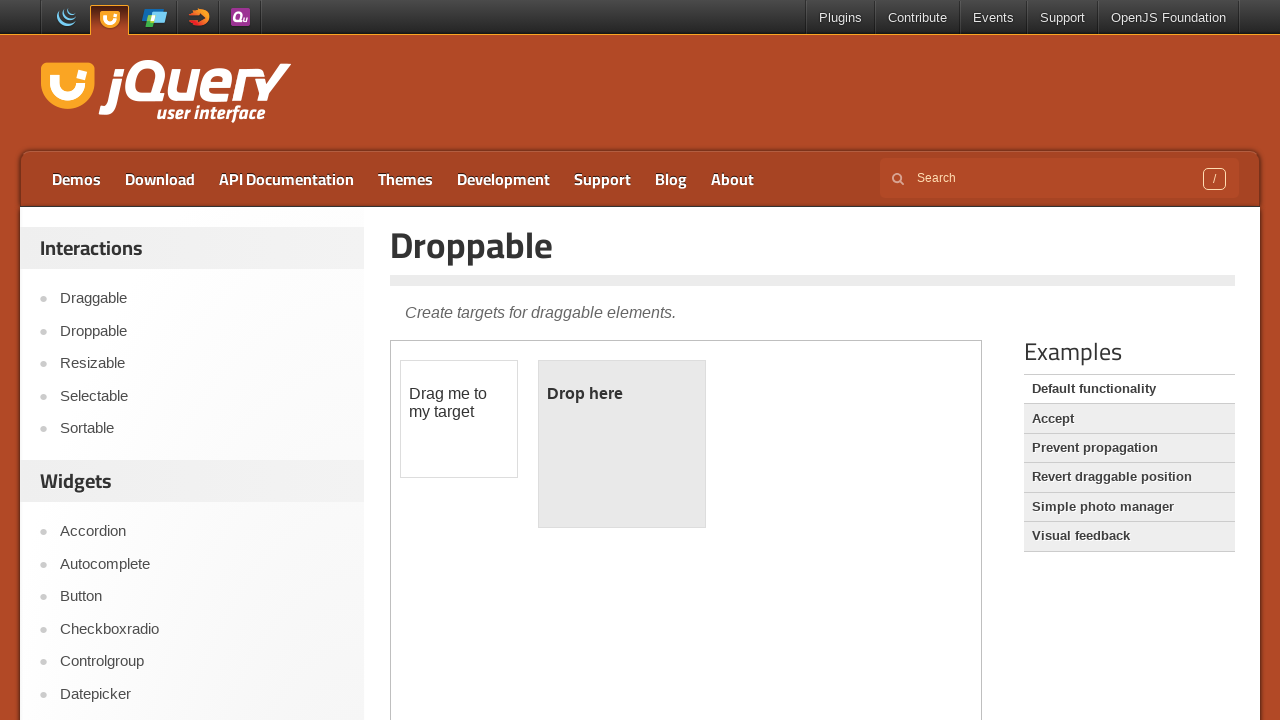

Dragged the draggable element and dropped it onto the droppable target at (622, 444)
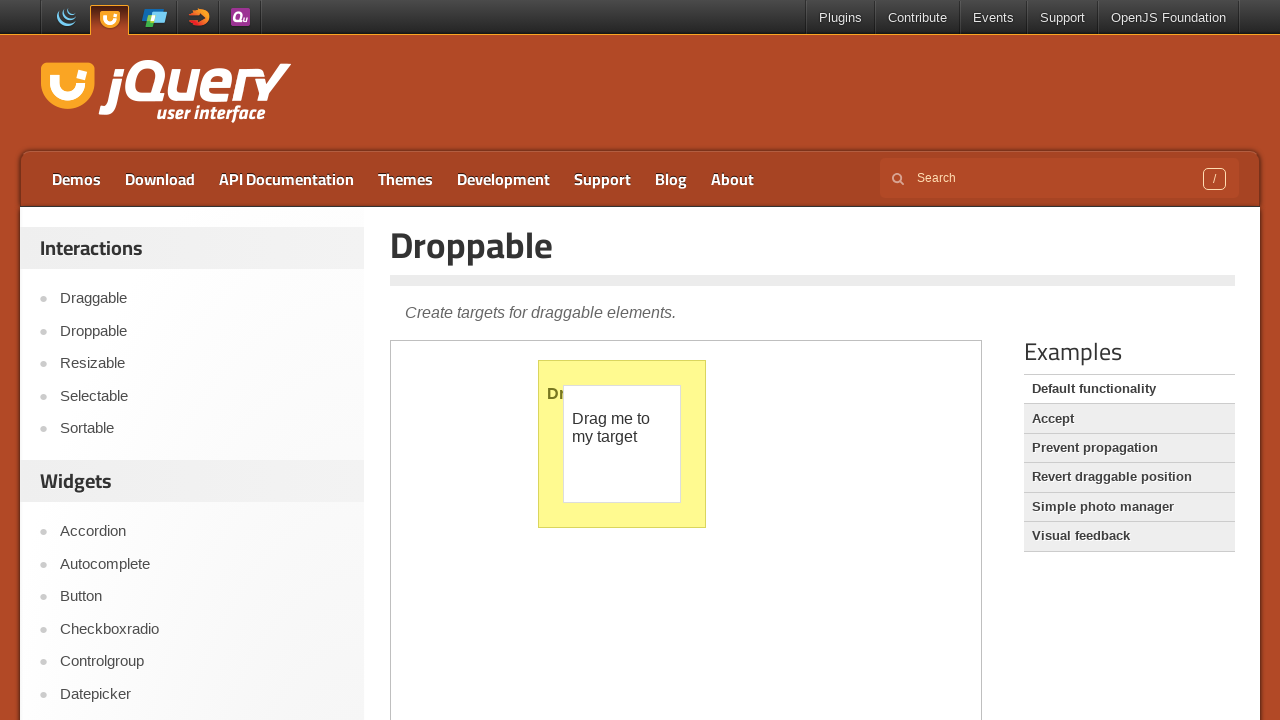

Retrieved dropped text: 'Dropped!'
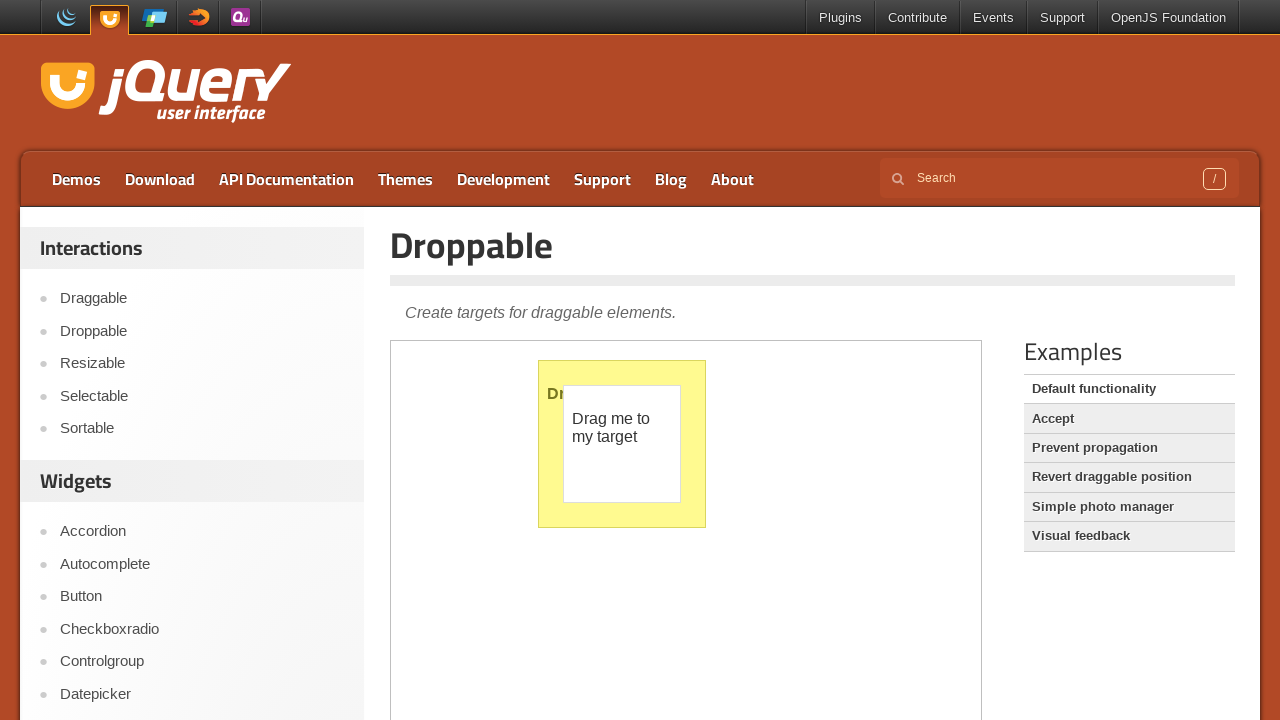

Printed dropped text to console
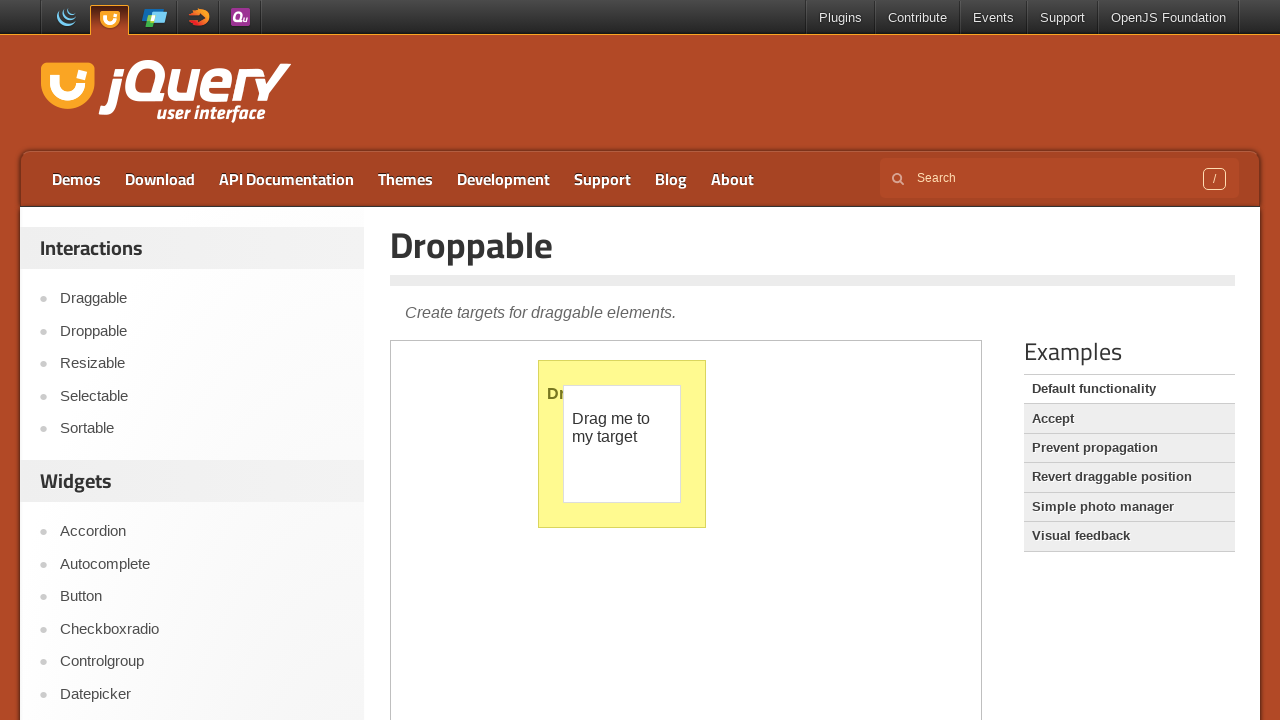

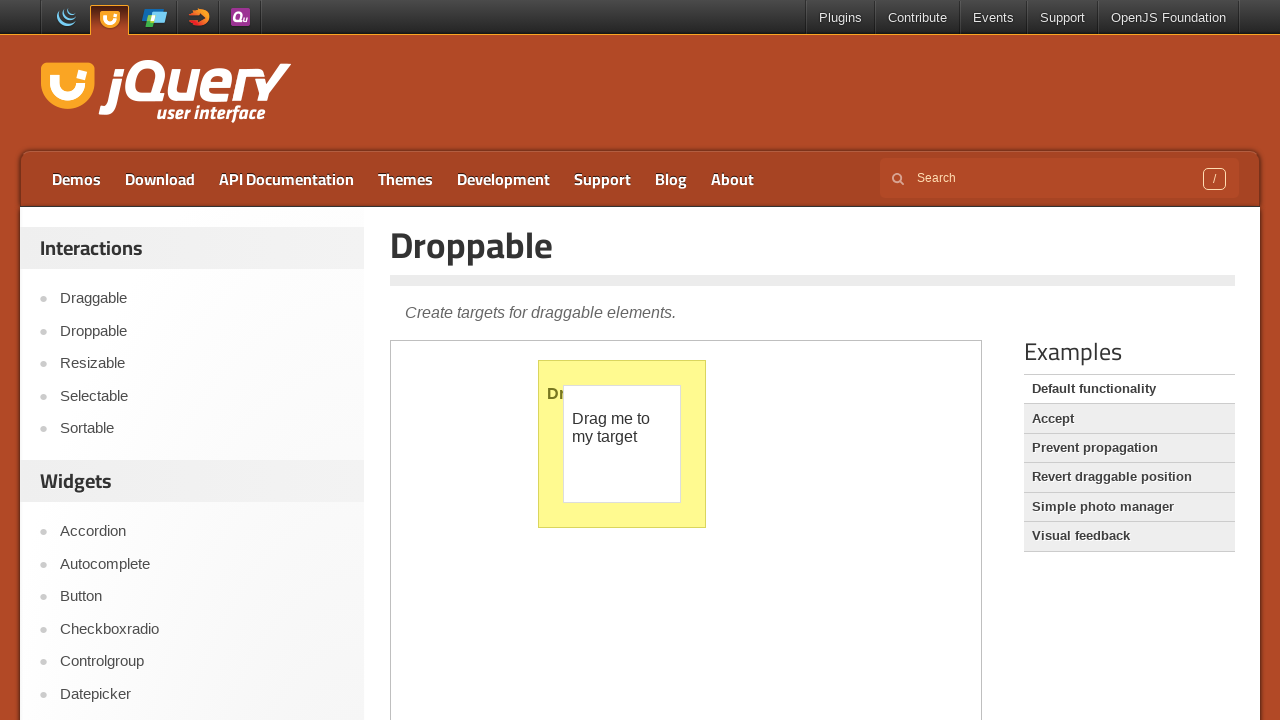